Navigates to King's College London website and enters text into the course search input field

Starting URL: https://www.kcl.ac.uk/index.aspx

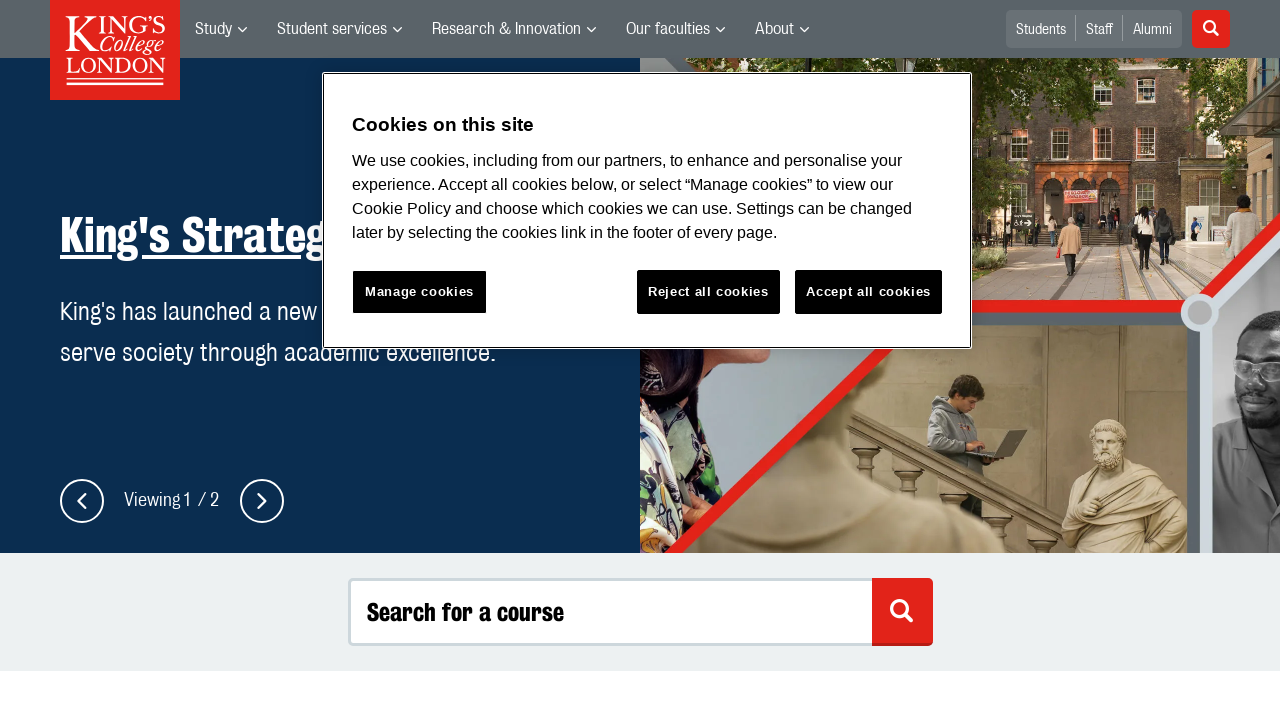

Entered '123ok' into the course search input field on #courseSearchInput
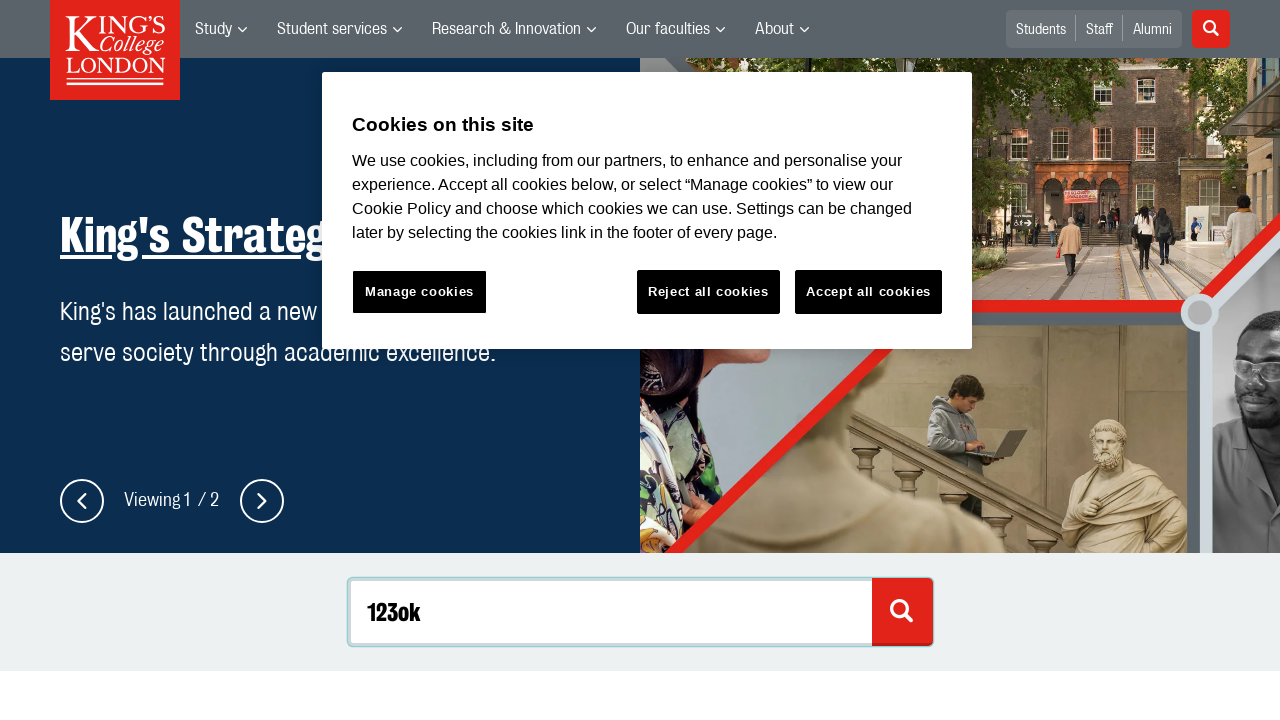

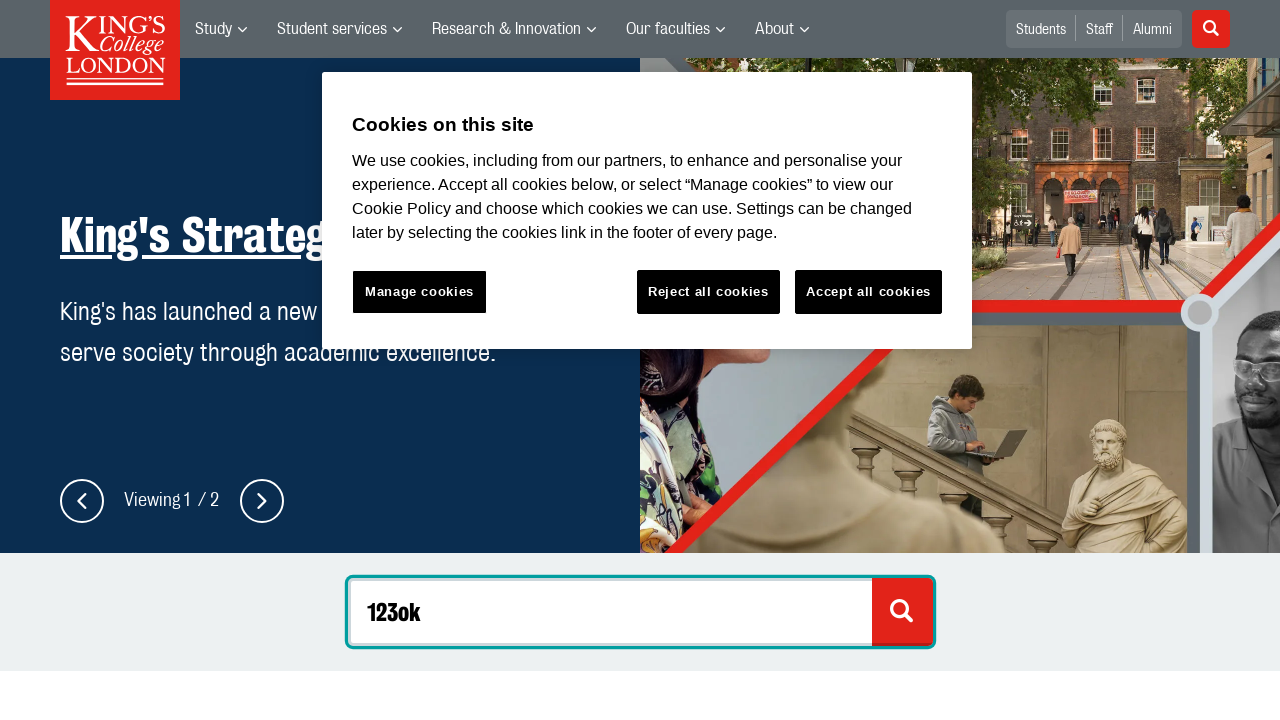